Tests drag and drop functionality on jQuery UI demo page by dragging an element to a droppable target

Starting URL: https://jqueryui.com/droppable/

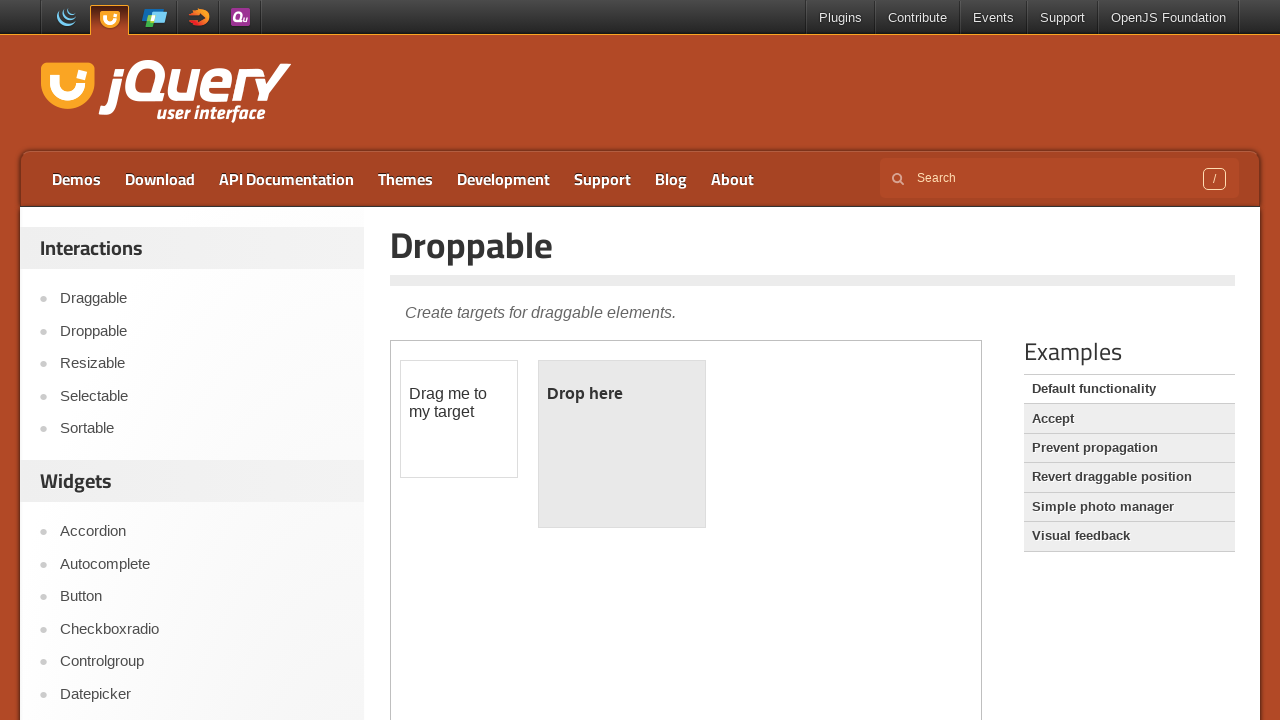

Located the iframe containing the drag and drop demo
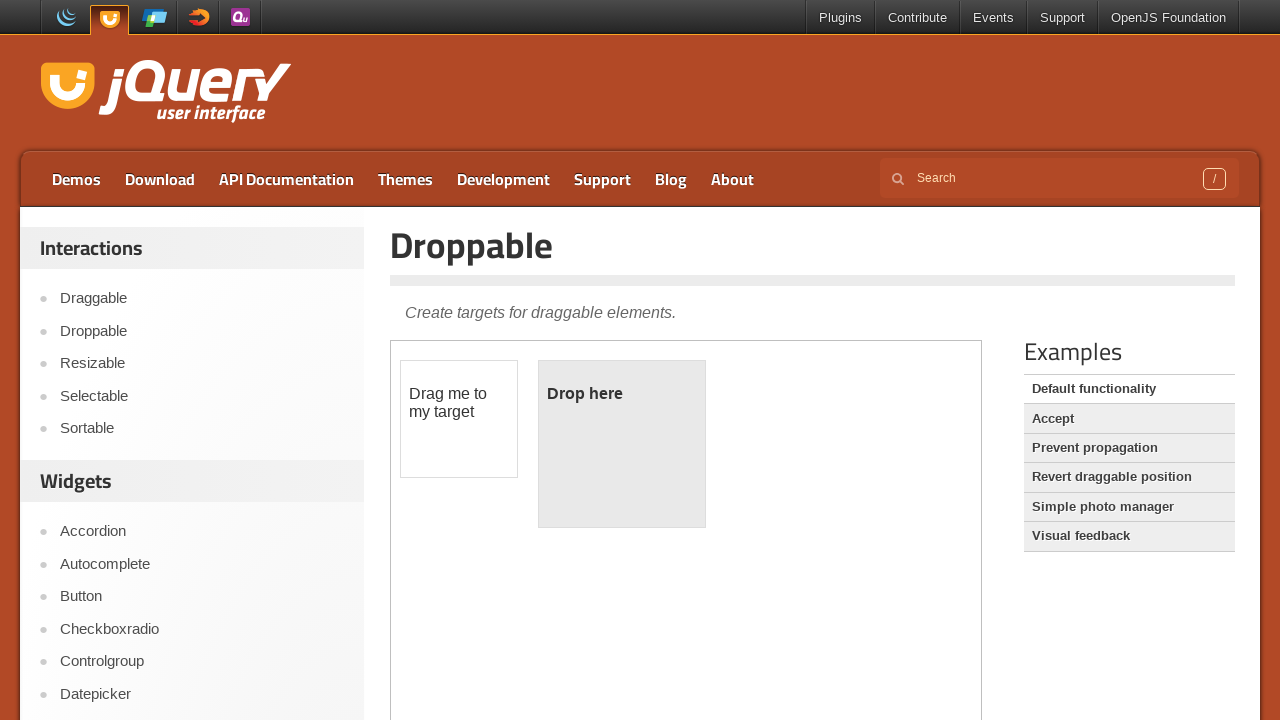

Located the draggable element
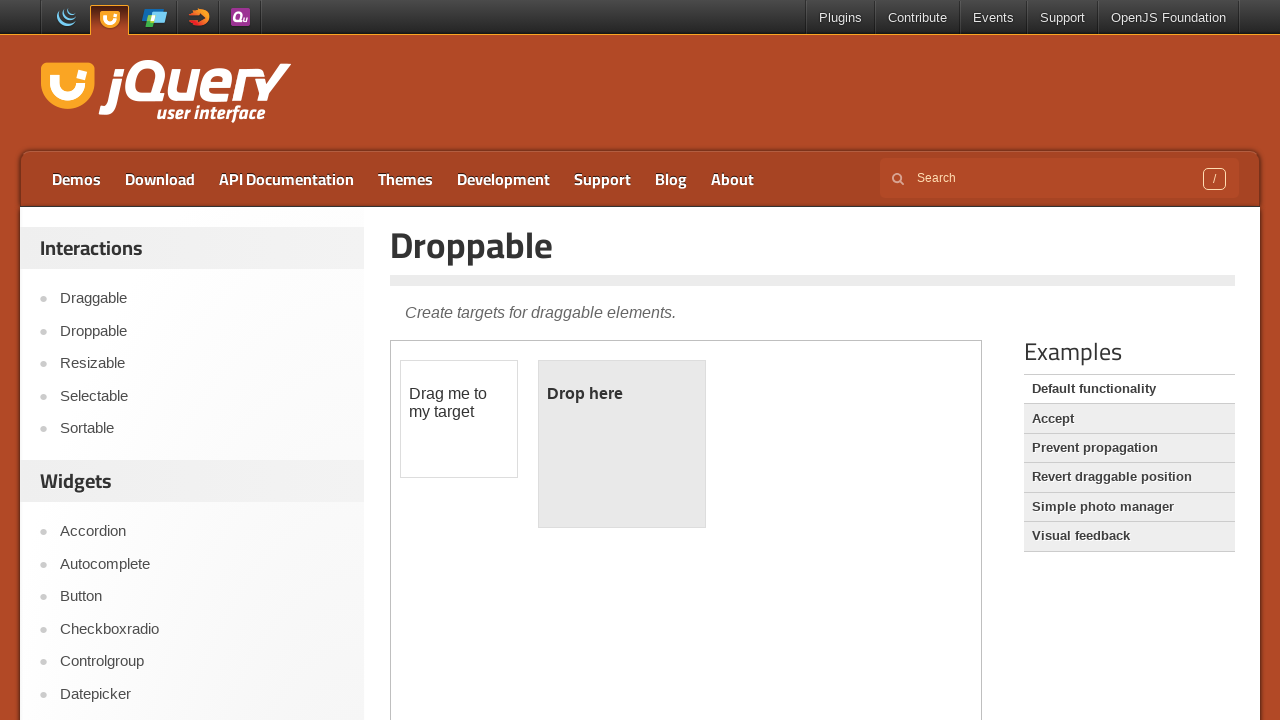

Located the droppable target element
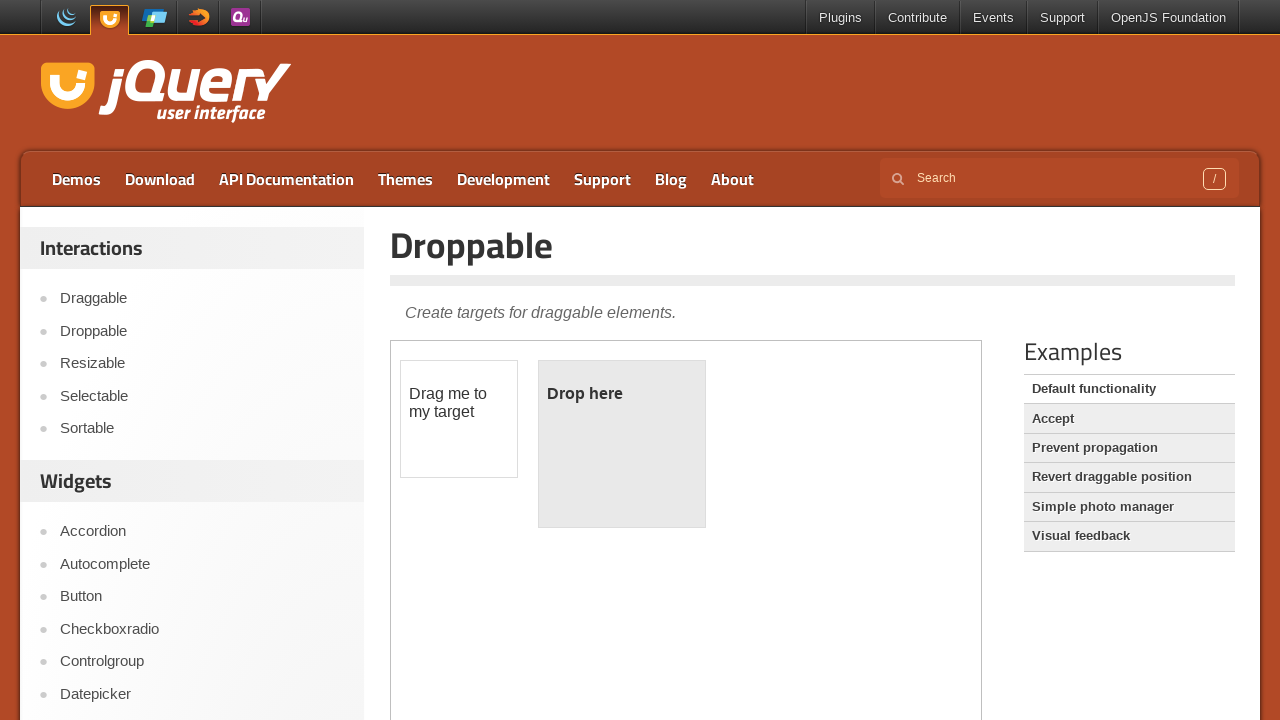

Dragged the element to the droppable target at (622, 444)
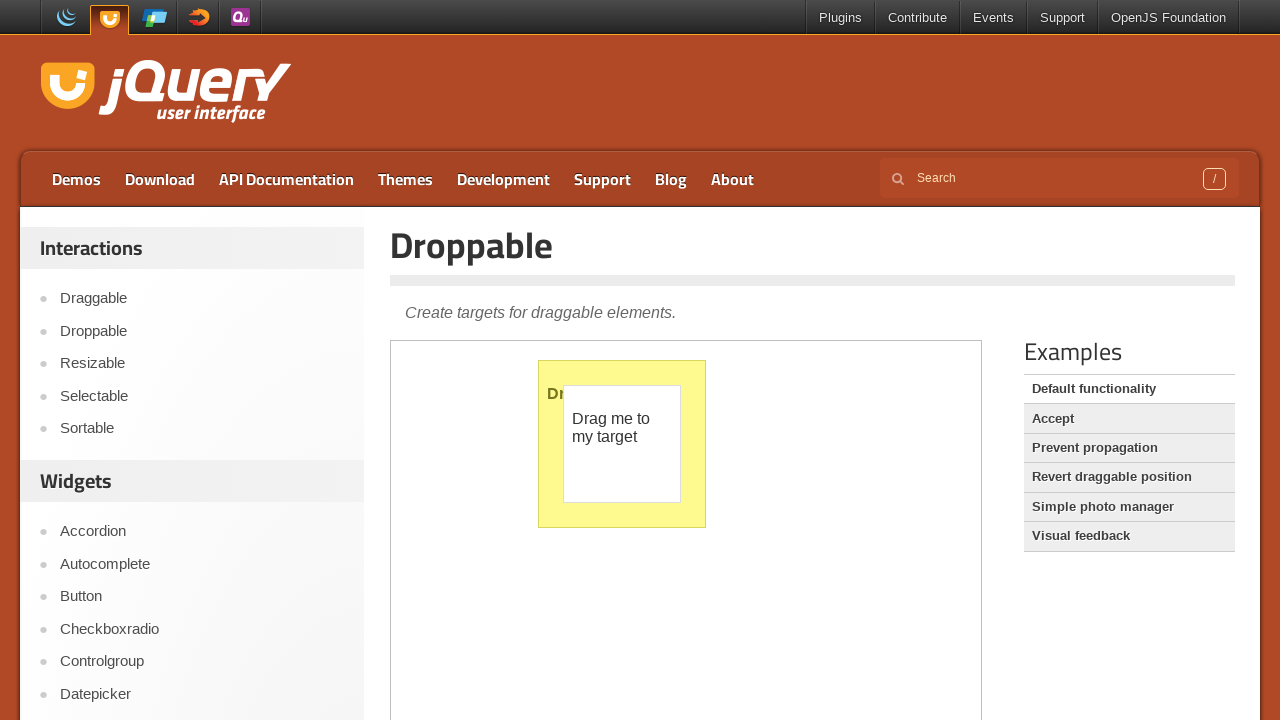

Verified that the element was successfully dropped - droppable text changed to 'Dropped!'
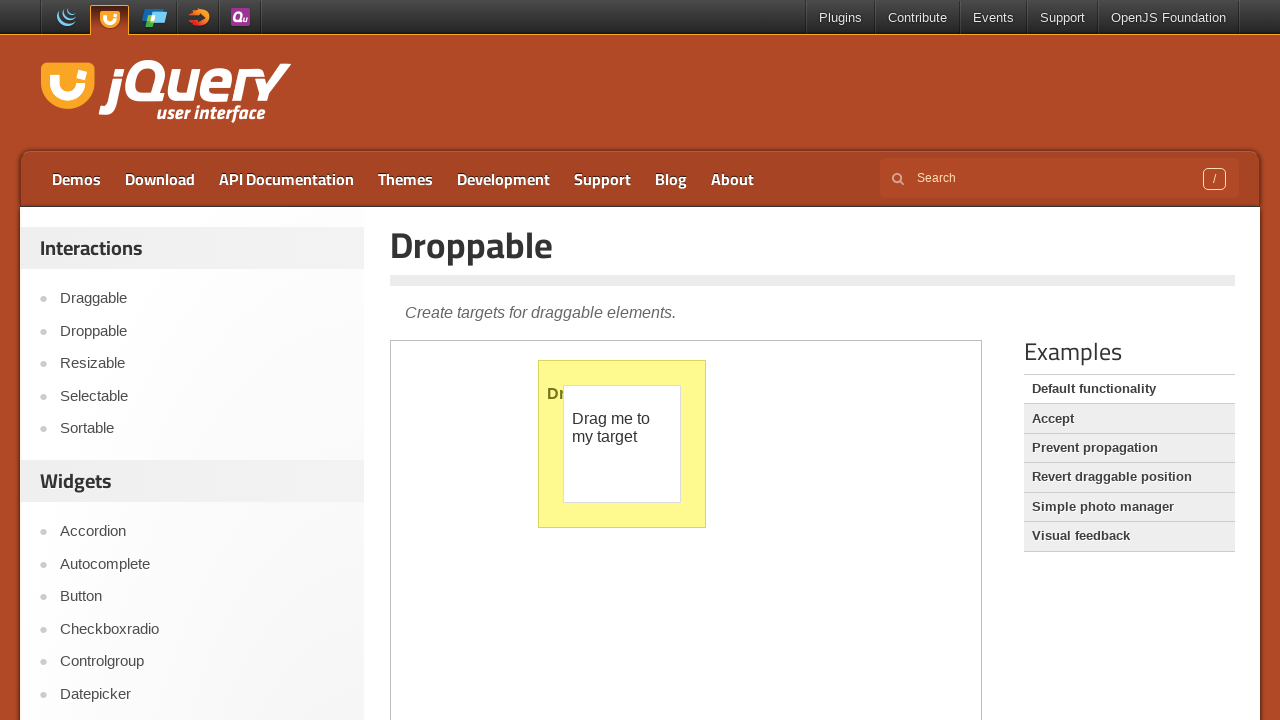

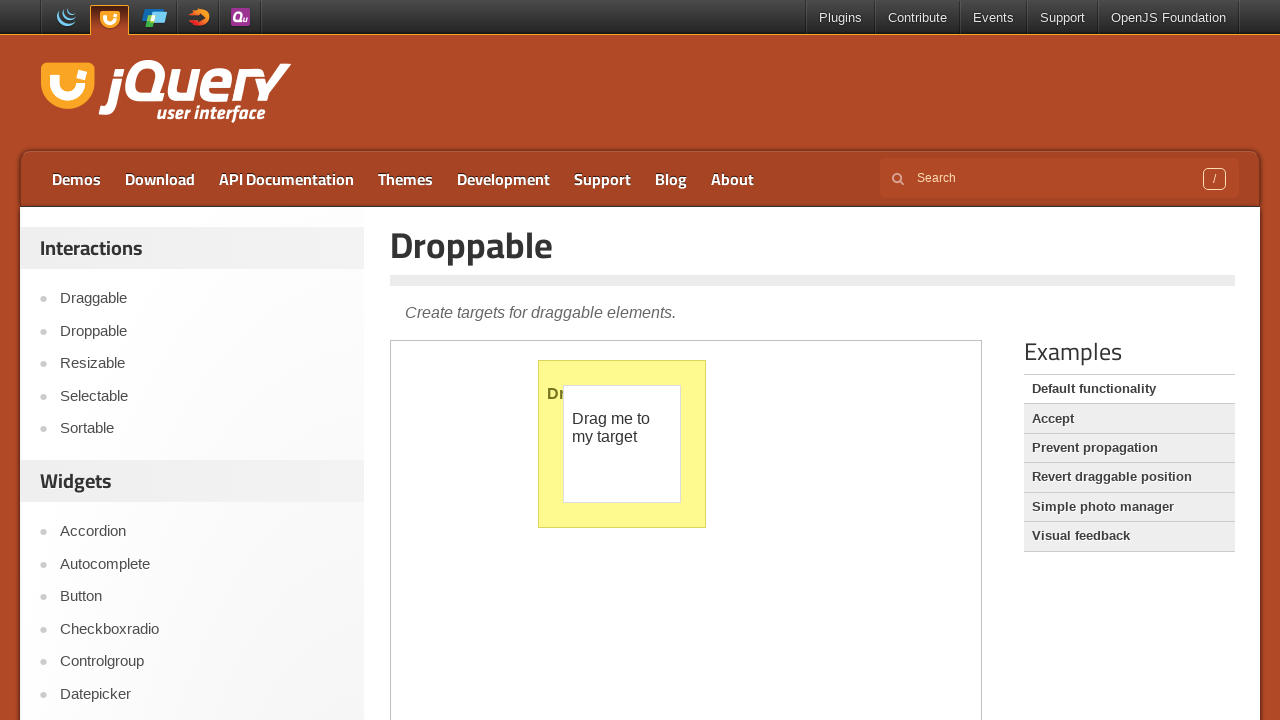